Tests handling a JavaScript confirm dialog by clicking the confirm button and accepting the dialog, then verifying the result message

Starting URL: https://practice.cydeo.com/javascript_alerts

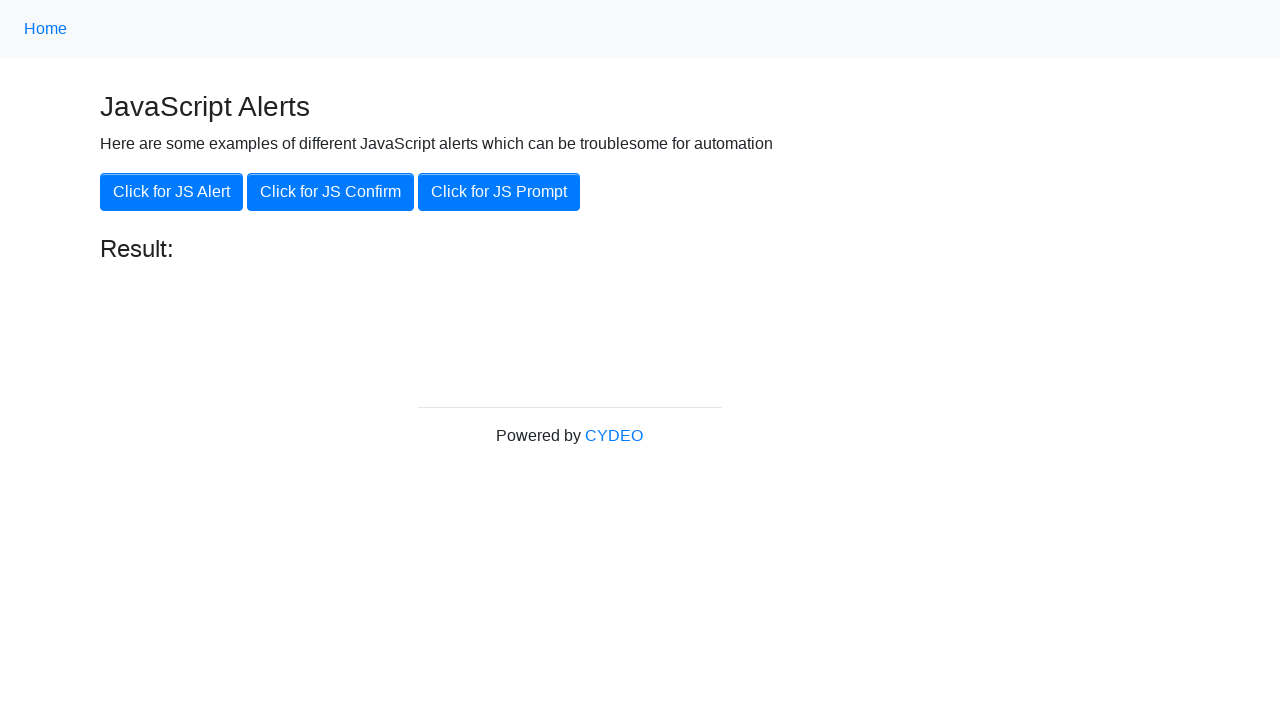

Set up dialog handler to accept the confirm dialog
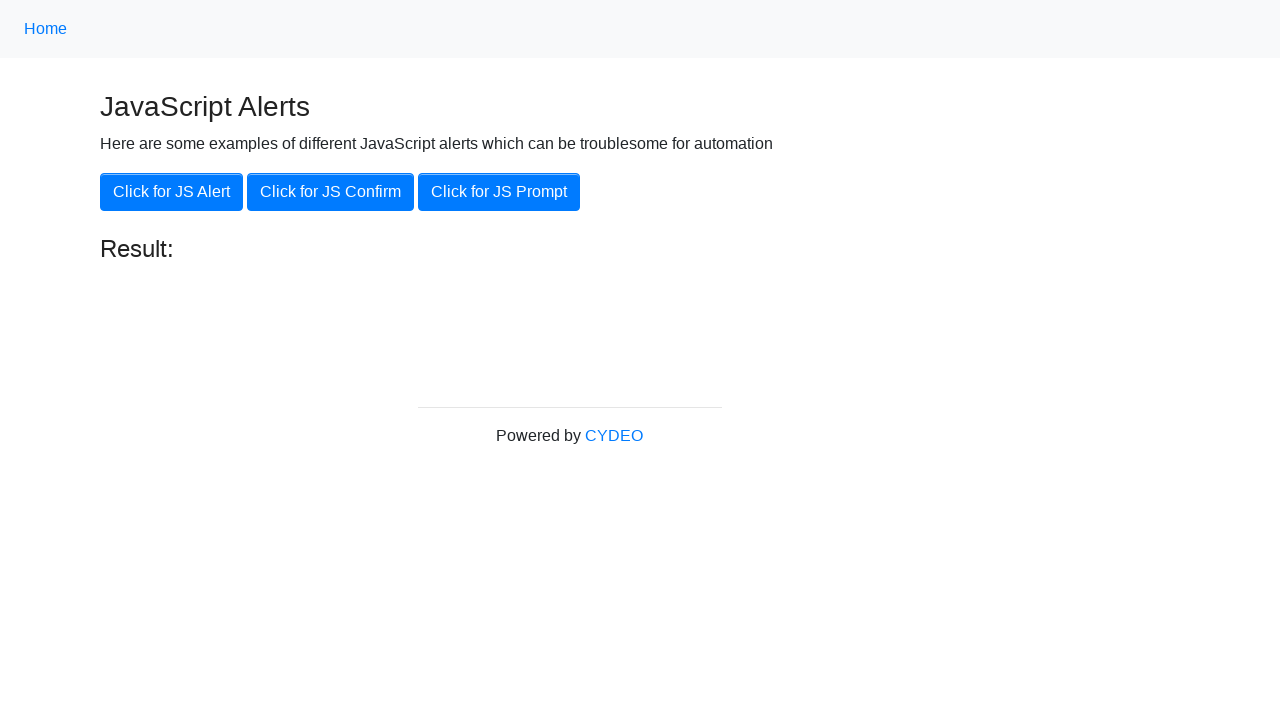

Clicked the 'Click for JS Confirm' button at (330, 192) on internal:role=button[name="Click for JS Confirm"i]
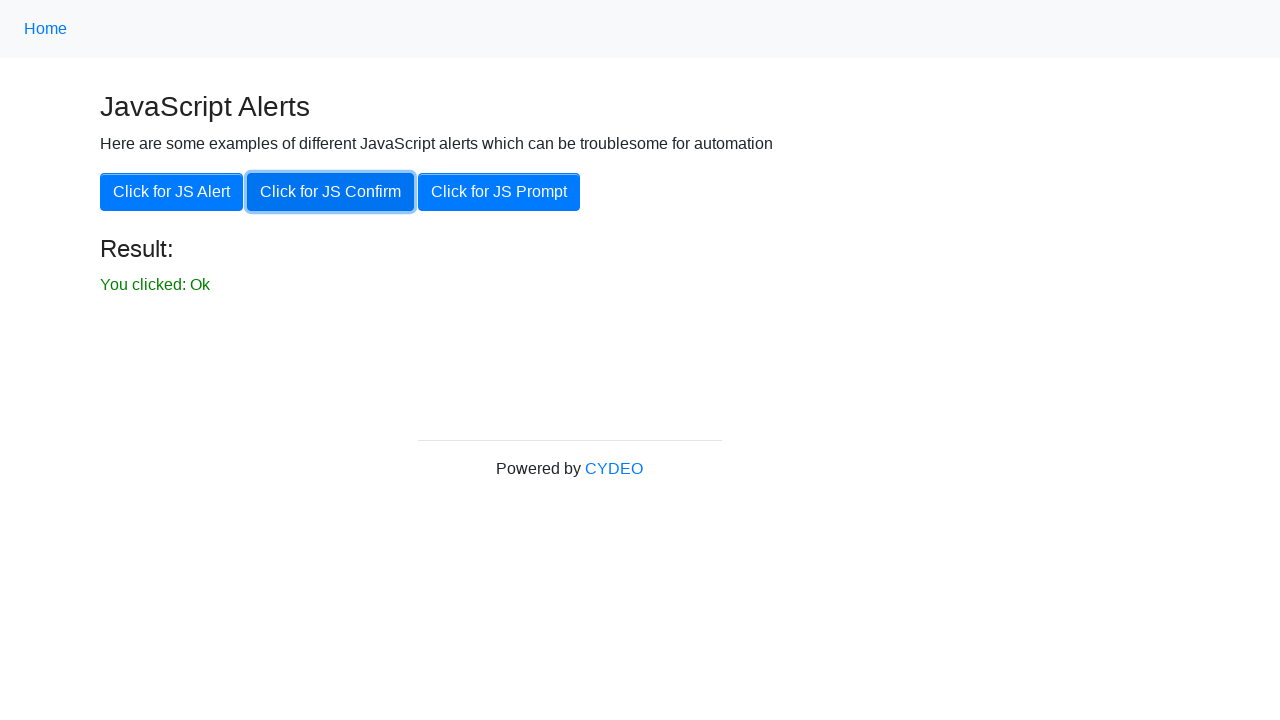

Result message element appeared after confirming the dialog
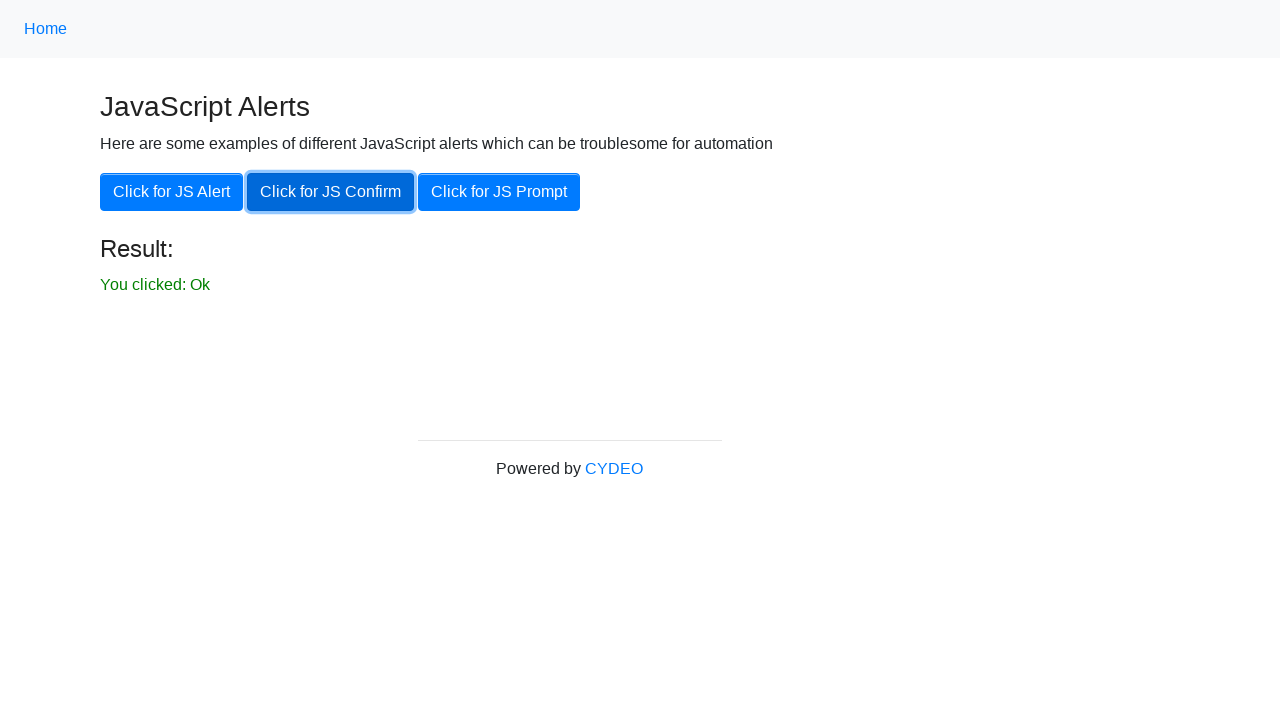

Retrieved result text: 'You clicked: Ok'
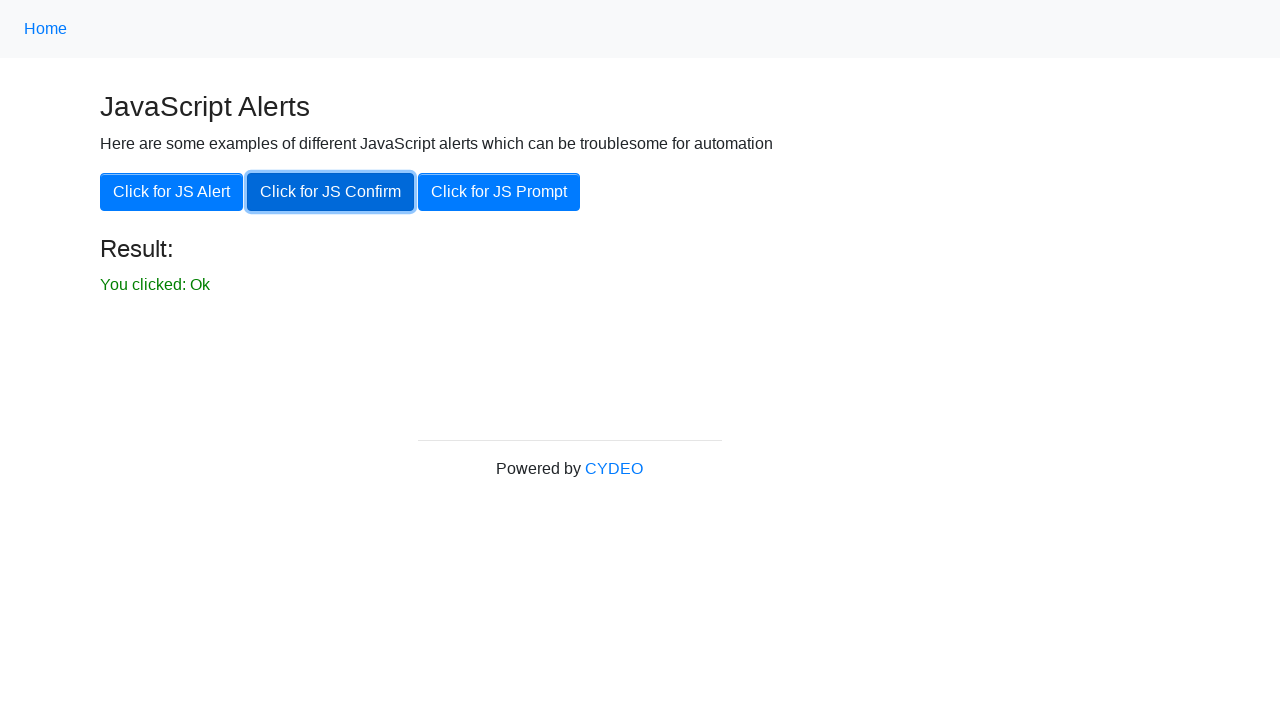

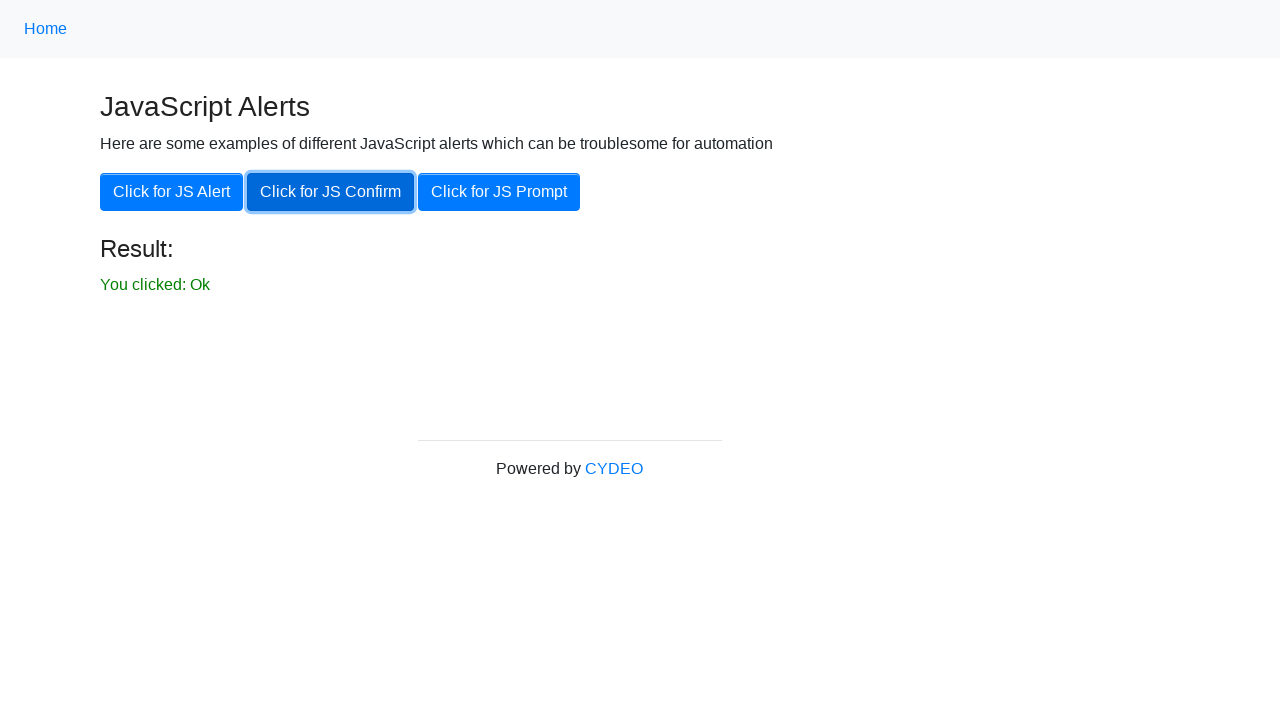